Tests clicking a button with dynamic class attributes by clicking the blue primary button 3 times and accepting the alert dialog each time

Starting URL: http://uitestingplayground.com/classattr

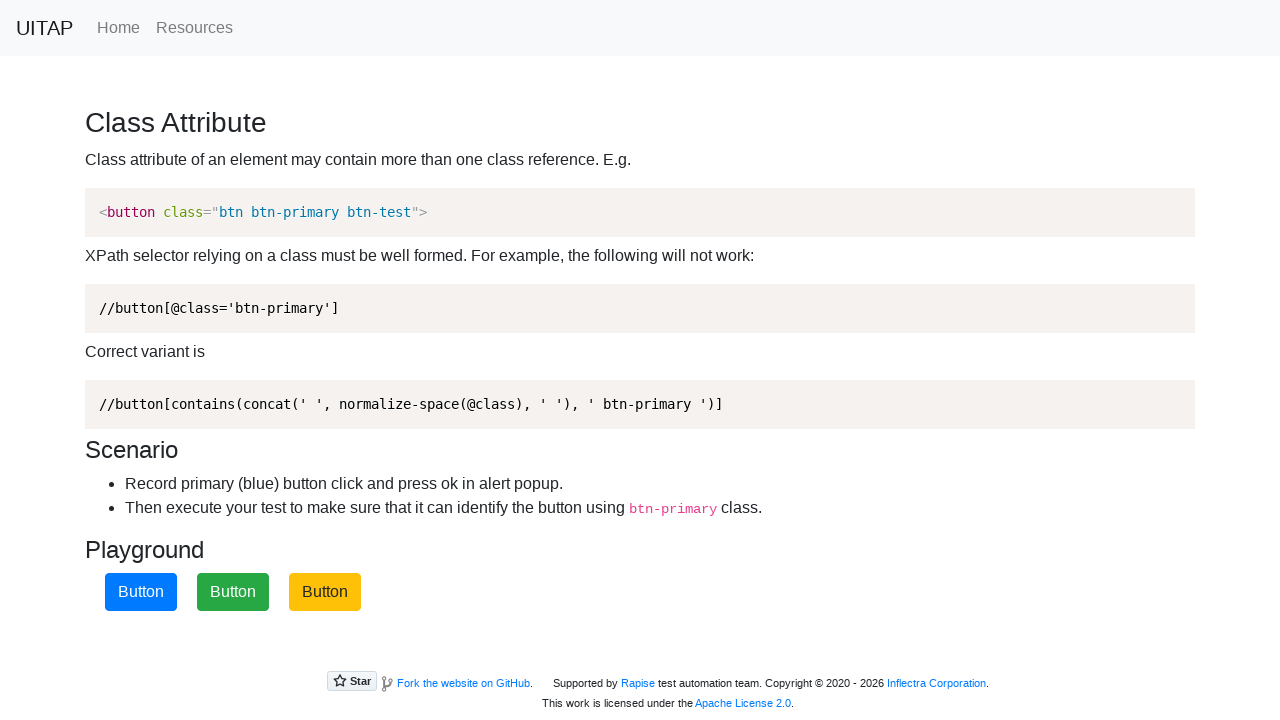

Navigated to classattr test page
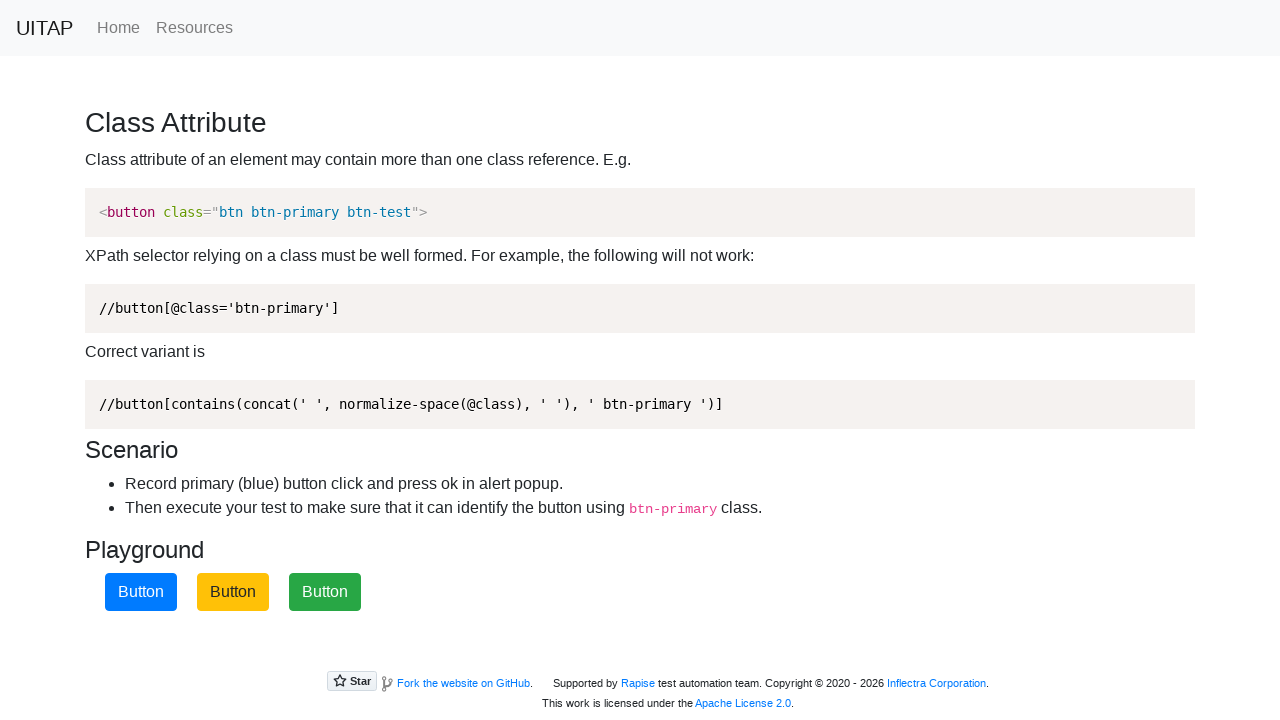

Clicked the blue primary button at (141, 592) on button.btn-primary
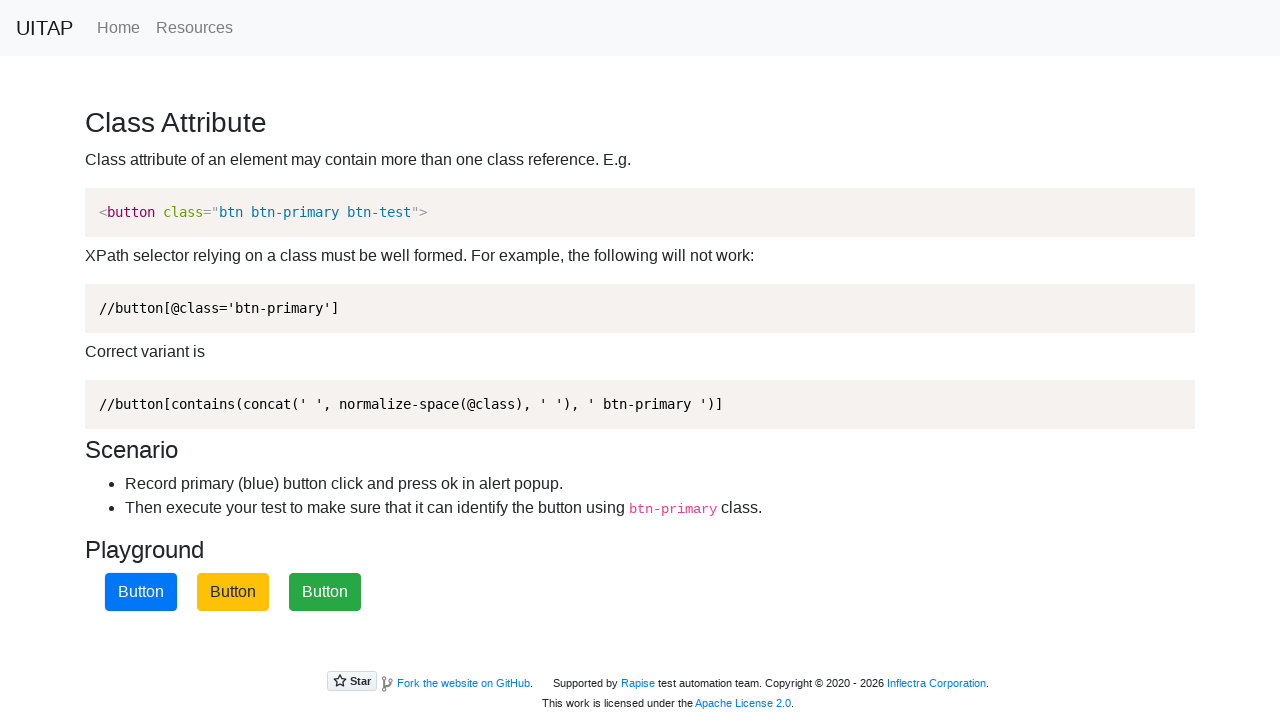

Accepted alert dialog
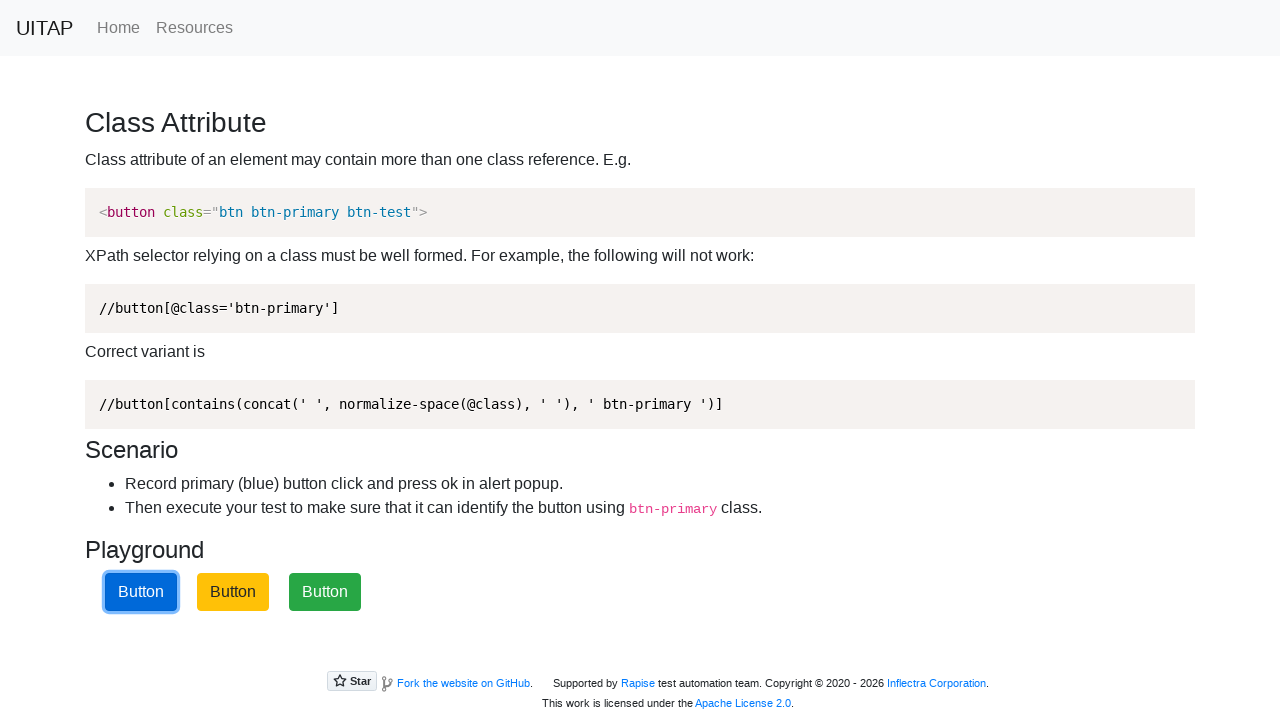

Waited 500ms for page to settle
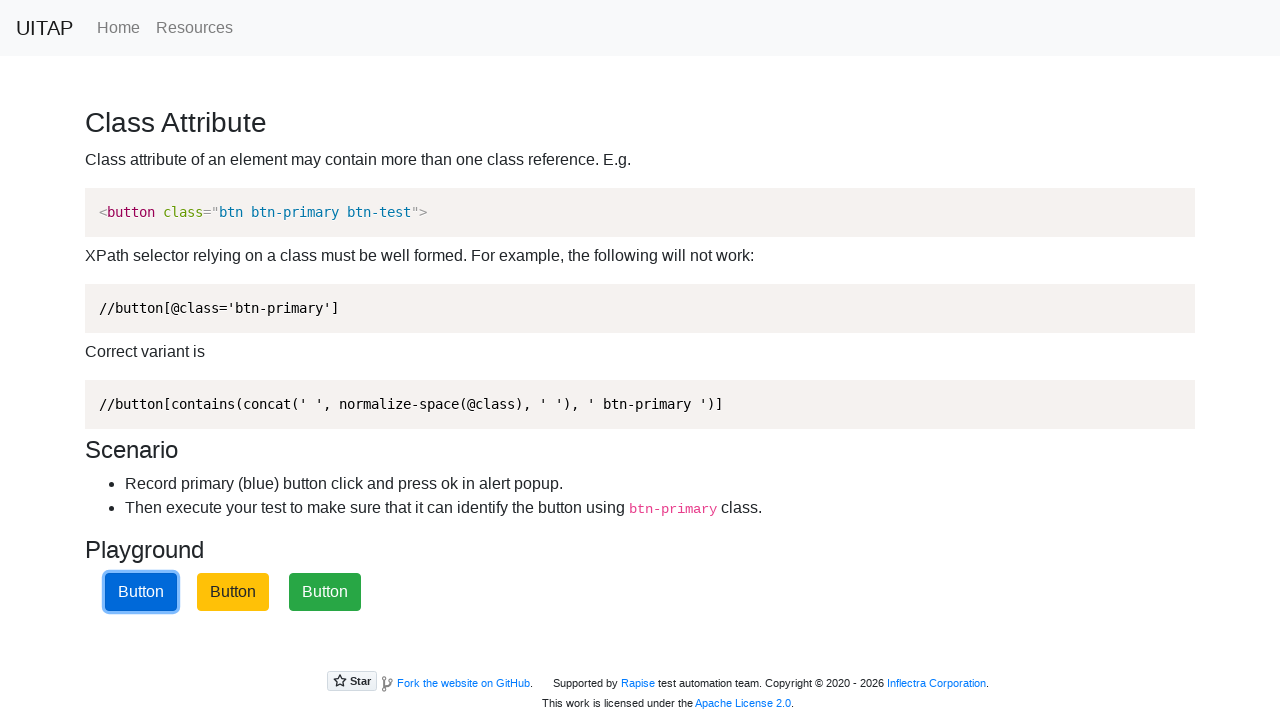

Clicked the blue primary button at (141, 592) on button.btn-primary
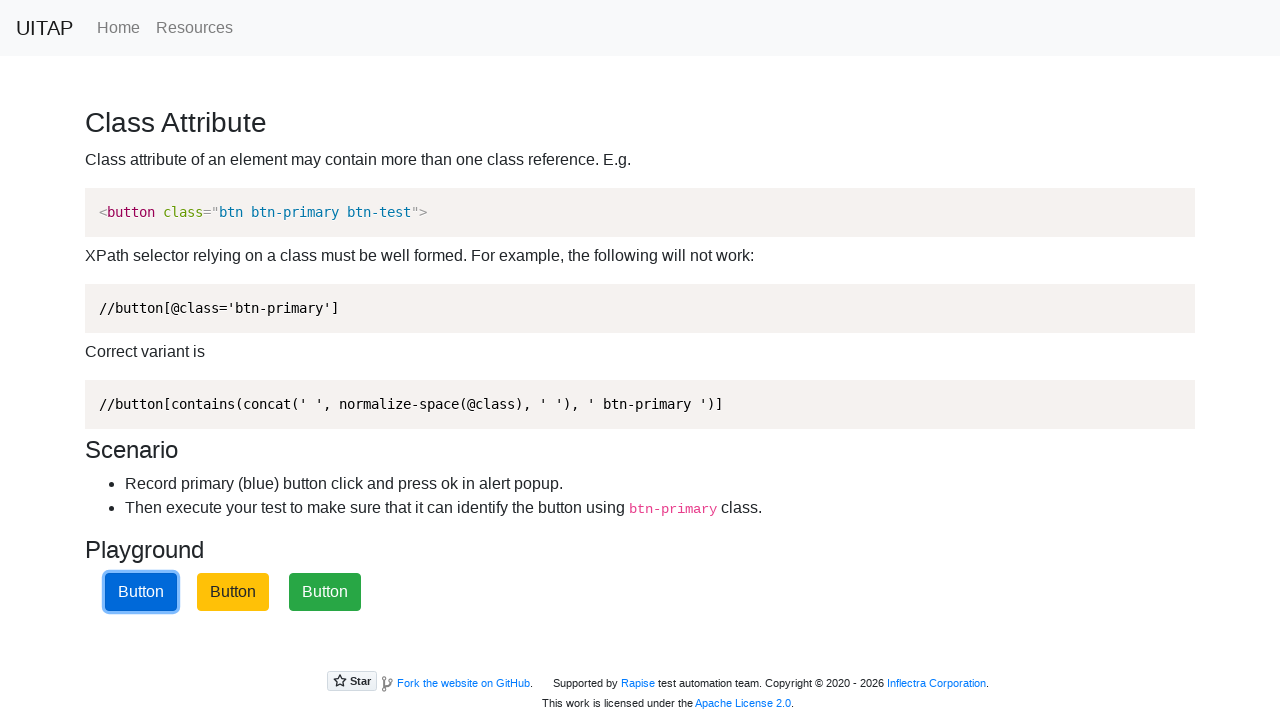

Accepted alert dialog
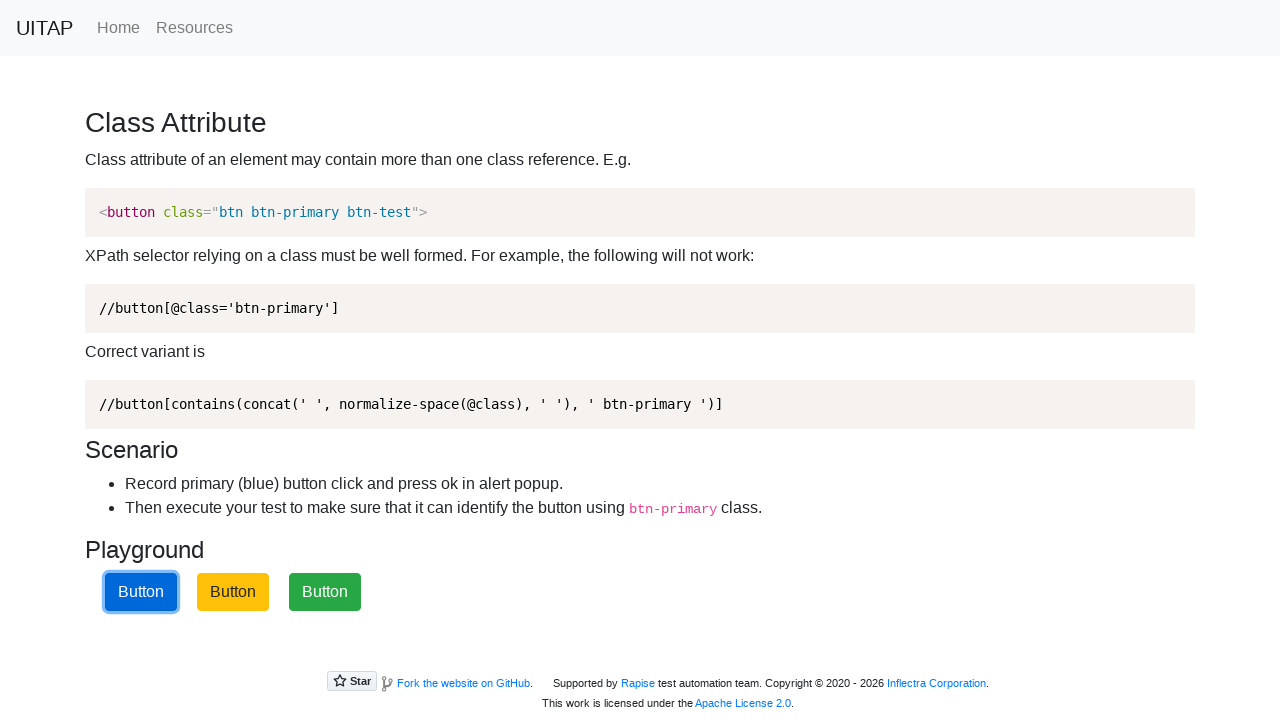

Waited 500ms for page to settle
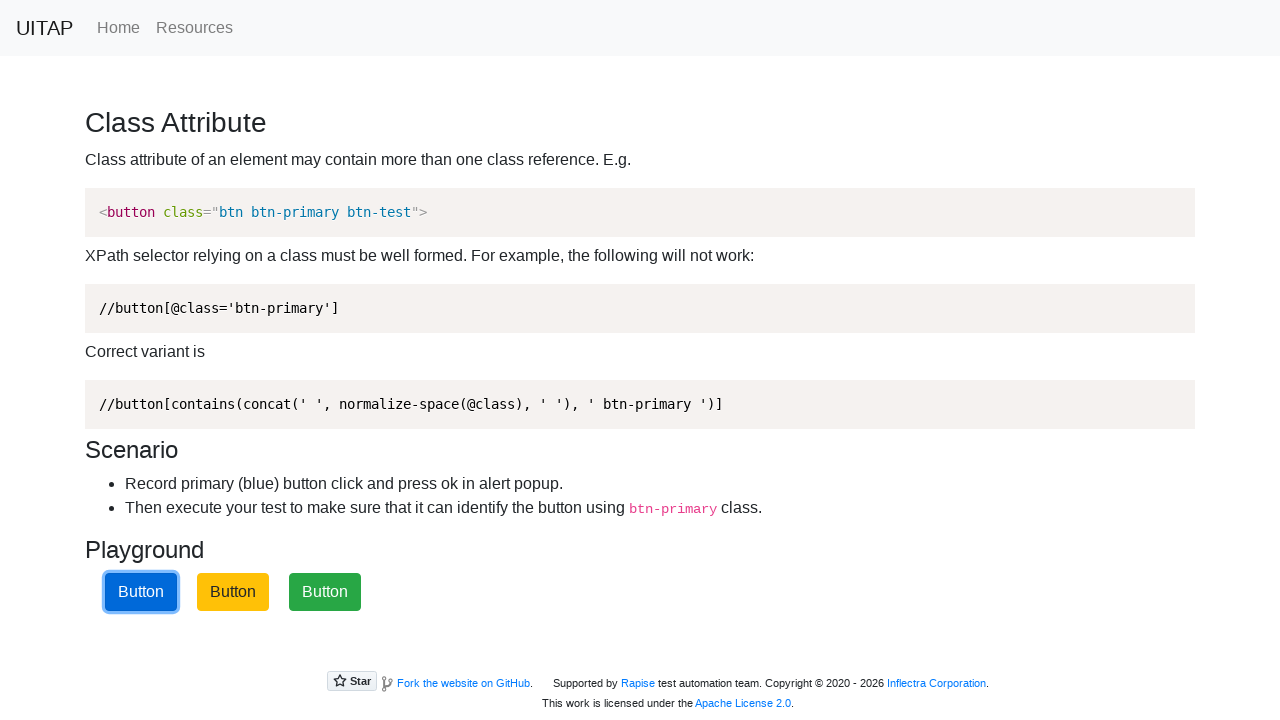

Clicked the blue primary button at (141, 592) on button.btn-primary
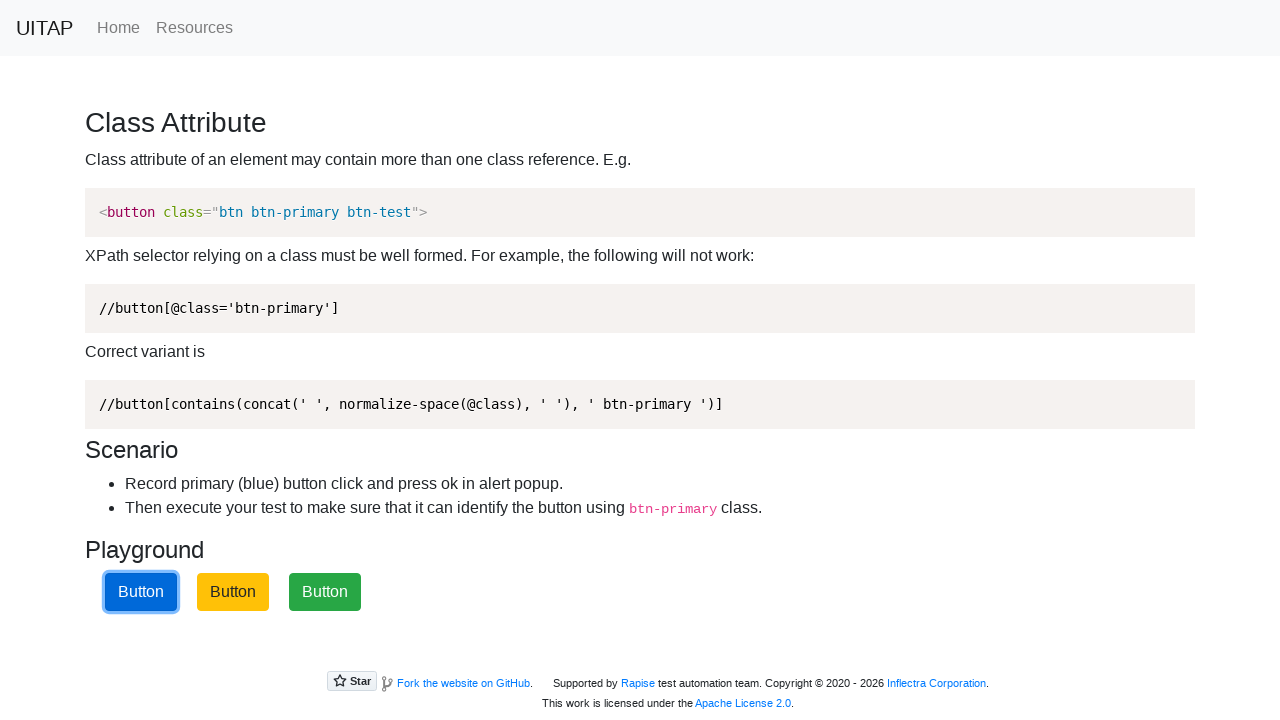

Accepted alert dialog
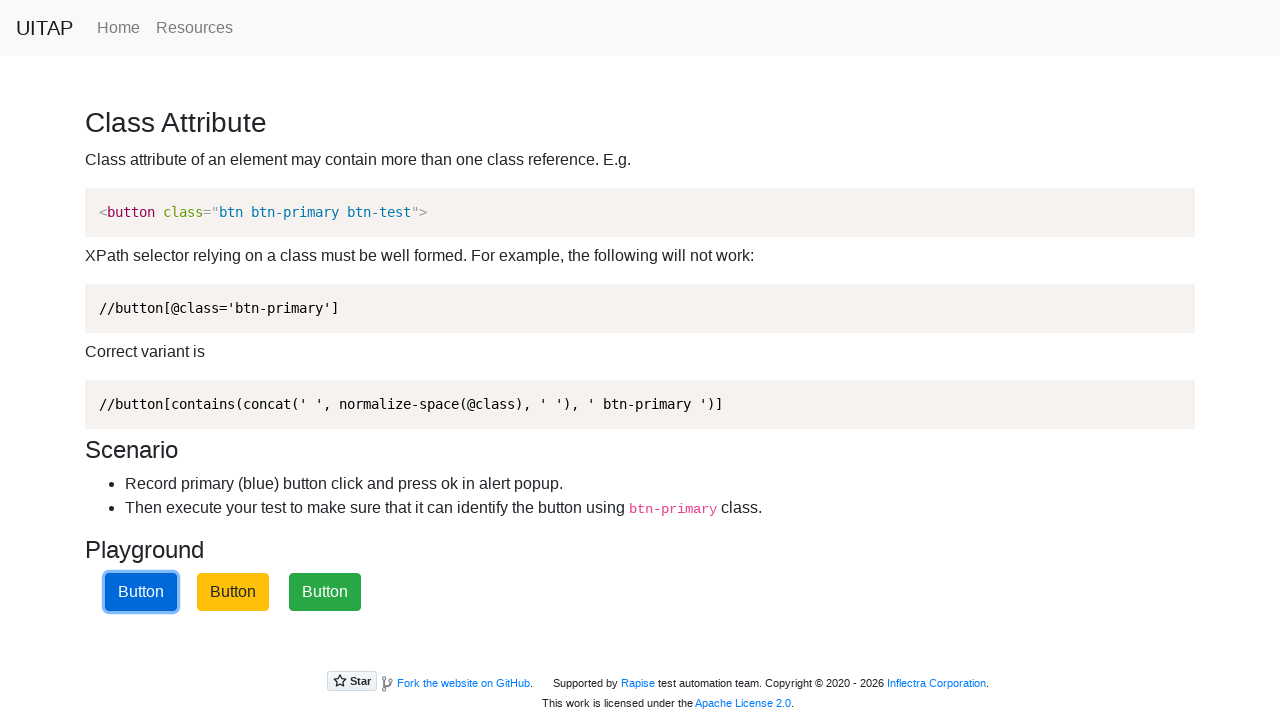

Waited 500ms for page to settle
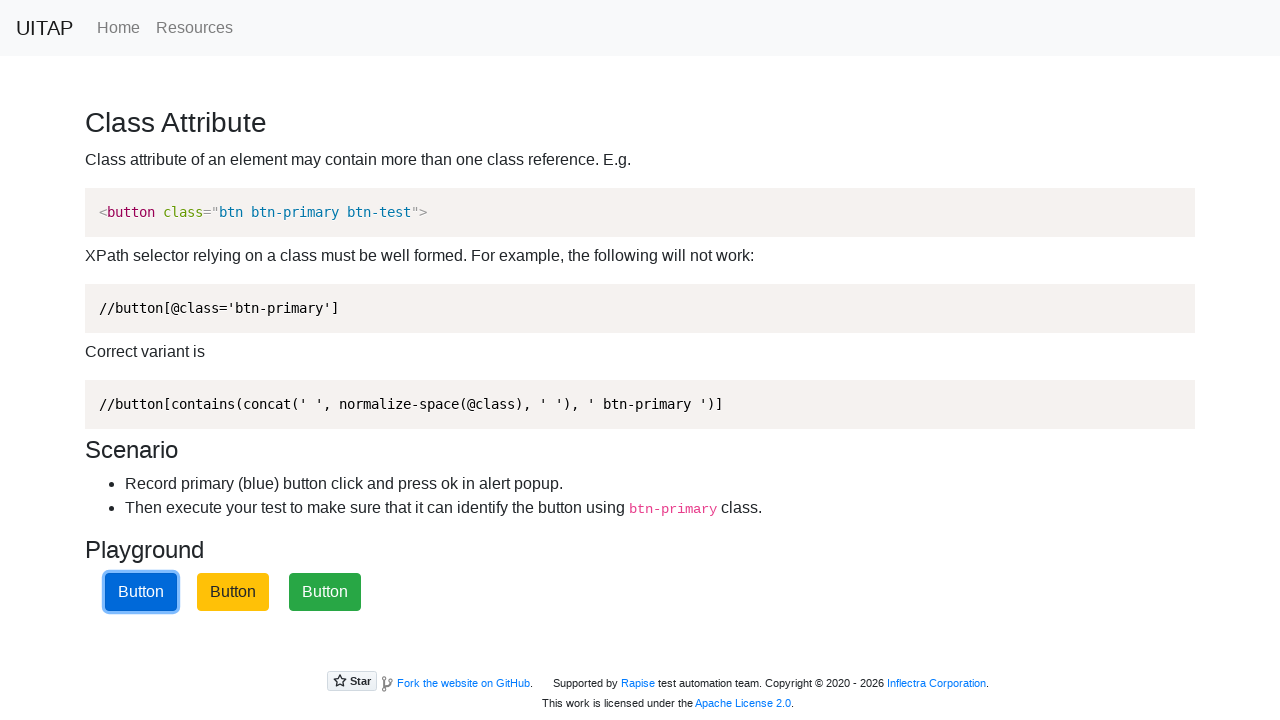

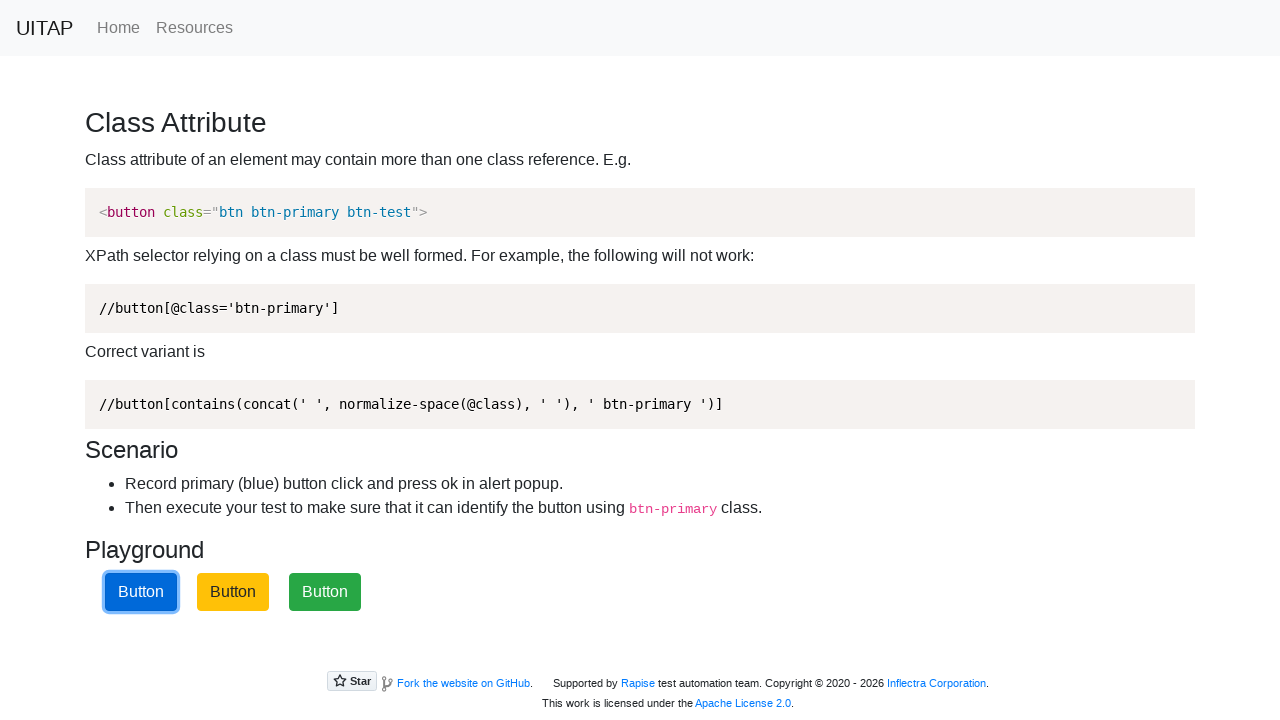